Tests the DeepAI text-to-image generation interface by entering a text prompt, clicking the submit button, and waiting for the generated image to appear.

Starting URL: https://deepai.org/machine-learning-model/text2img

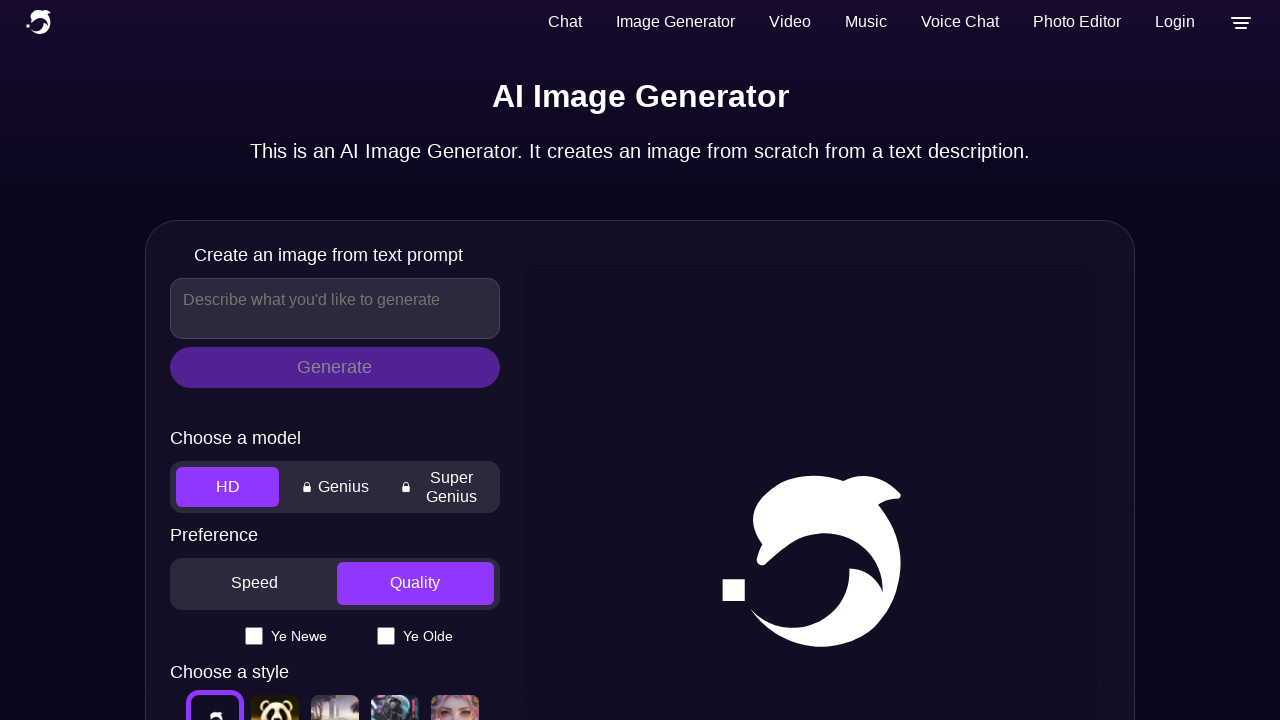

Waited for text input field to appear
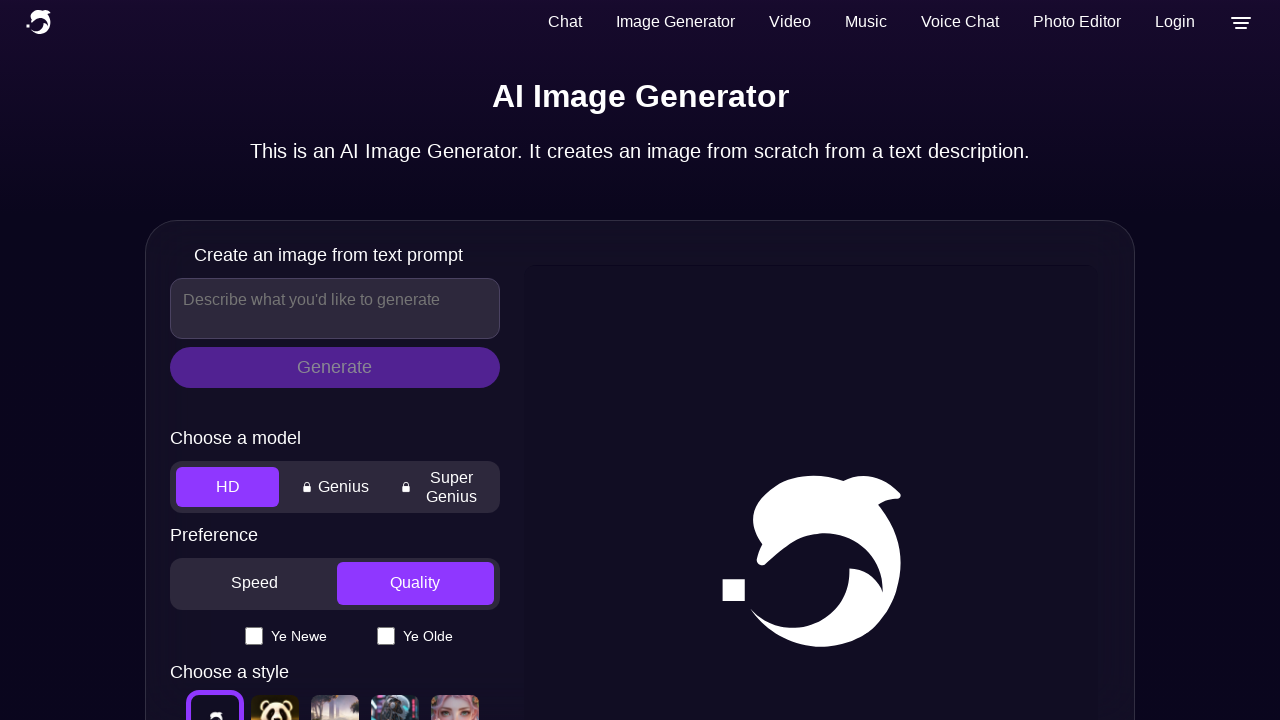

Filled text input field with prompt: 'A serene mountain landscape at sunset with purple clouds' on .model-input-text-input
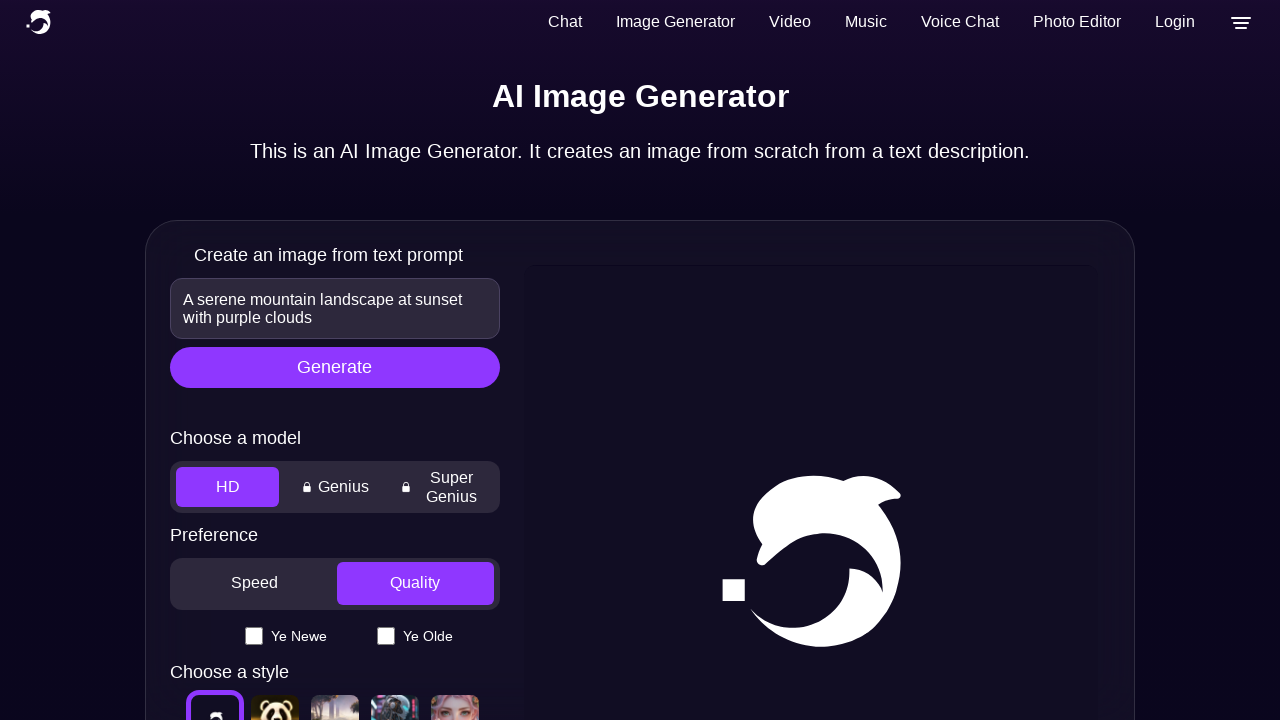

Clicked submit button to generate image at (335, 367) on #modelSubmitButton
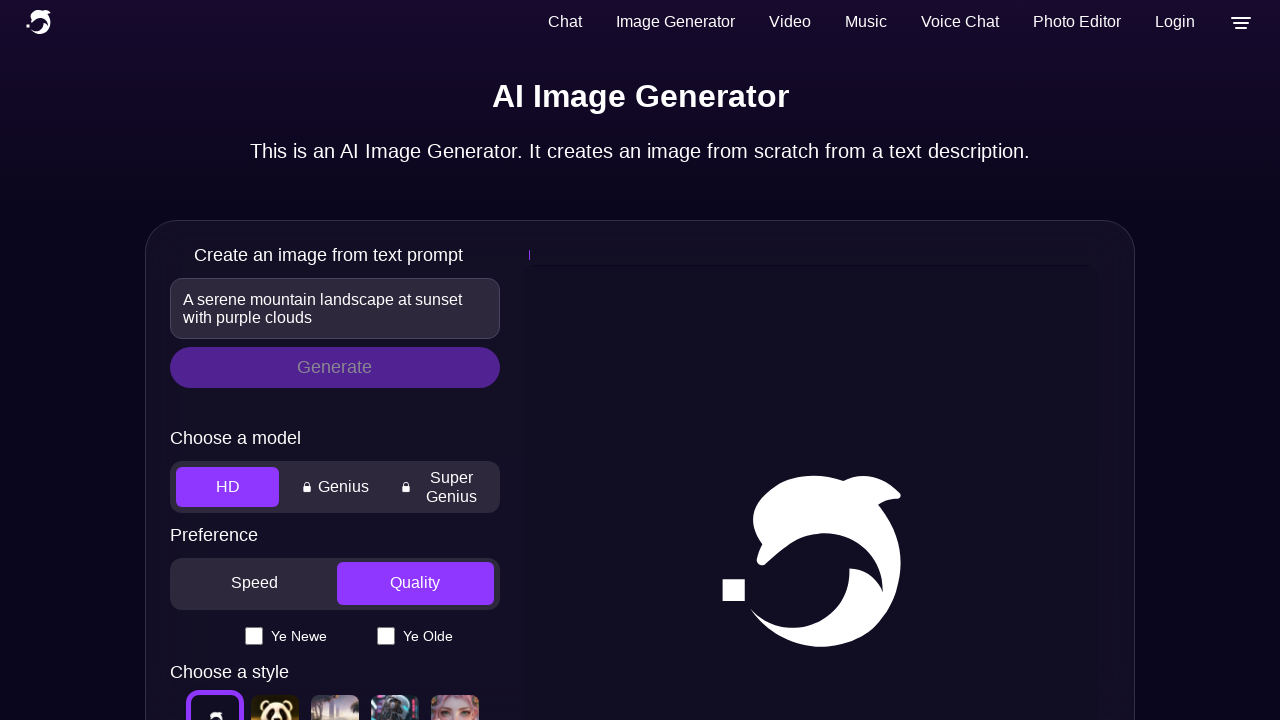

Generated image appeared in result area
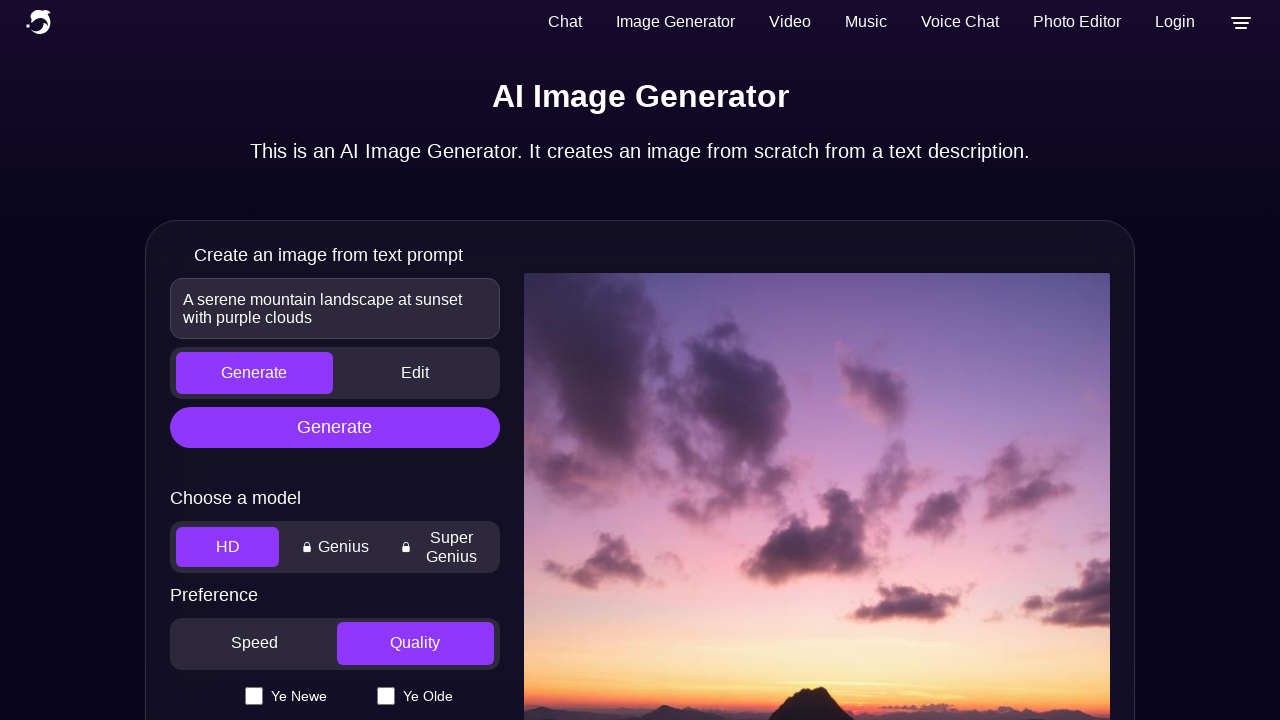

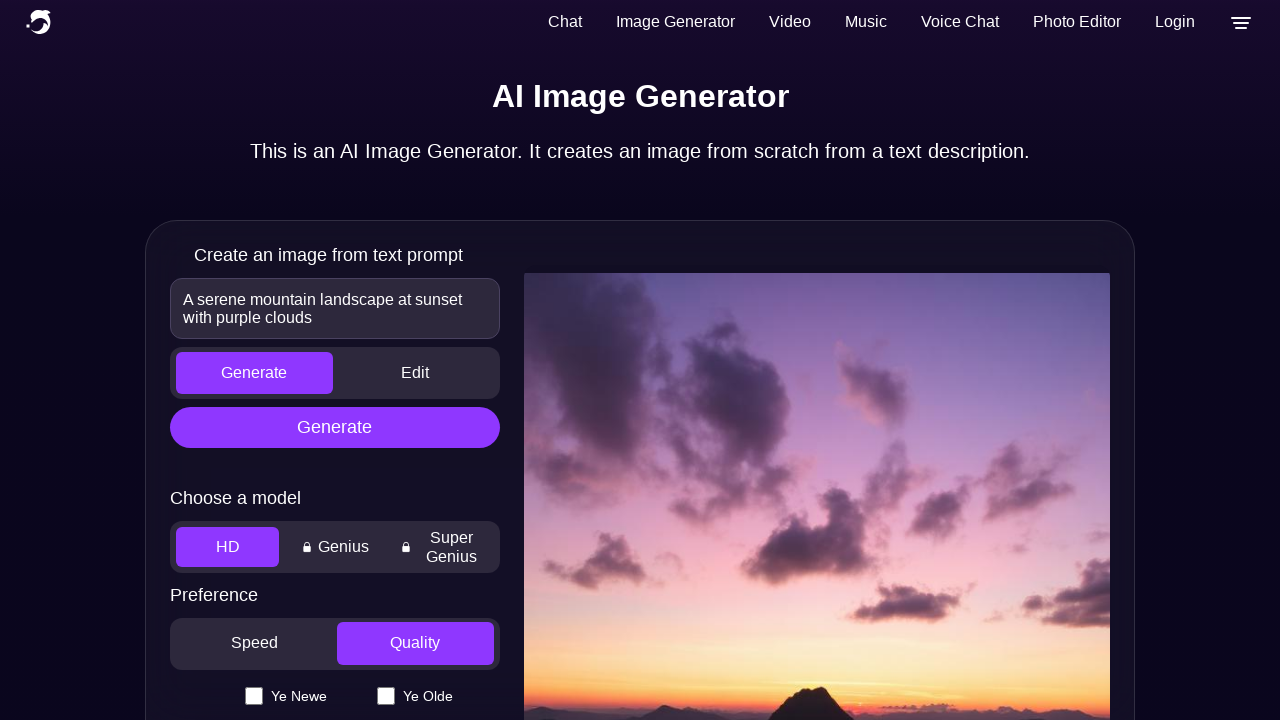